Tests radio button functionality on DemoQA by checking if radio buttons are enabled/displayed and attempting to select different options

Starting URL: https://demoqa.com/radio-button

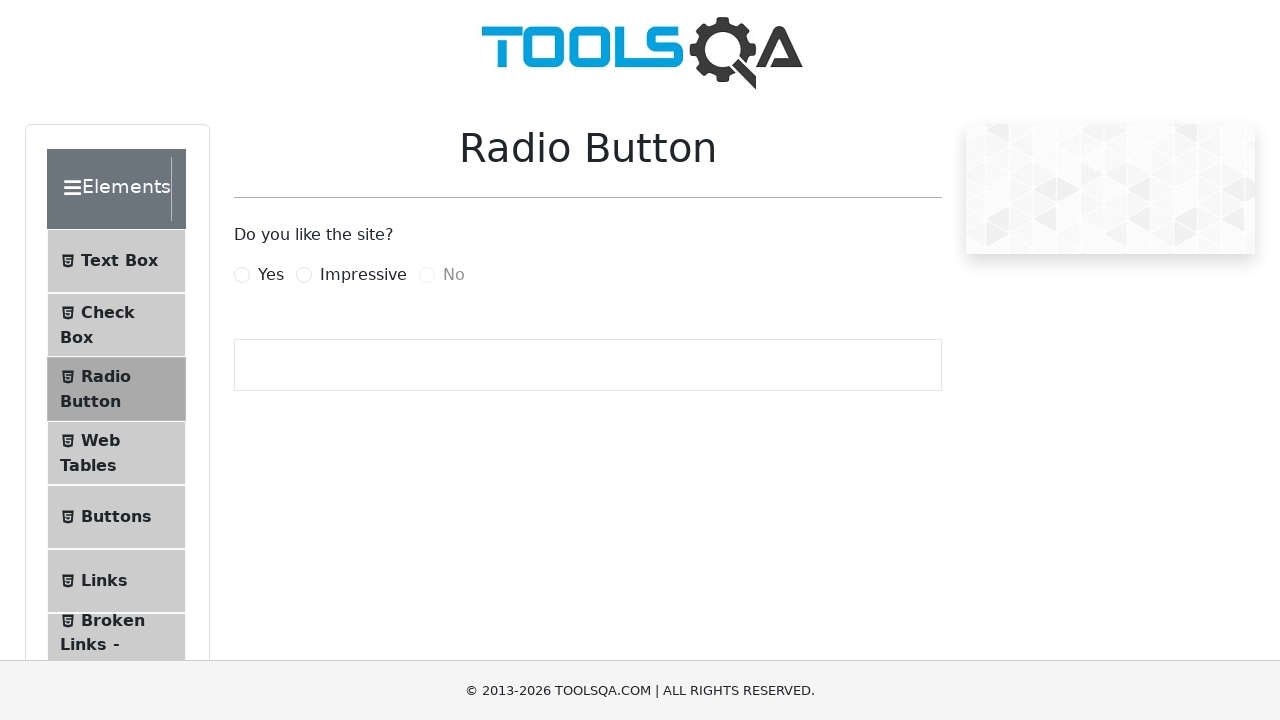

Checked if 'No' radio button is enabled
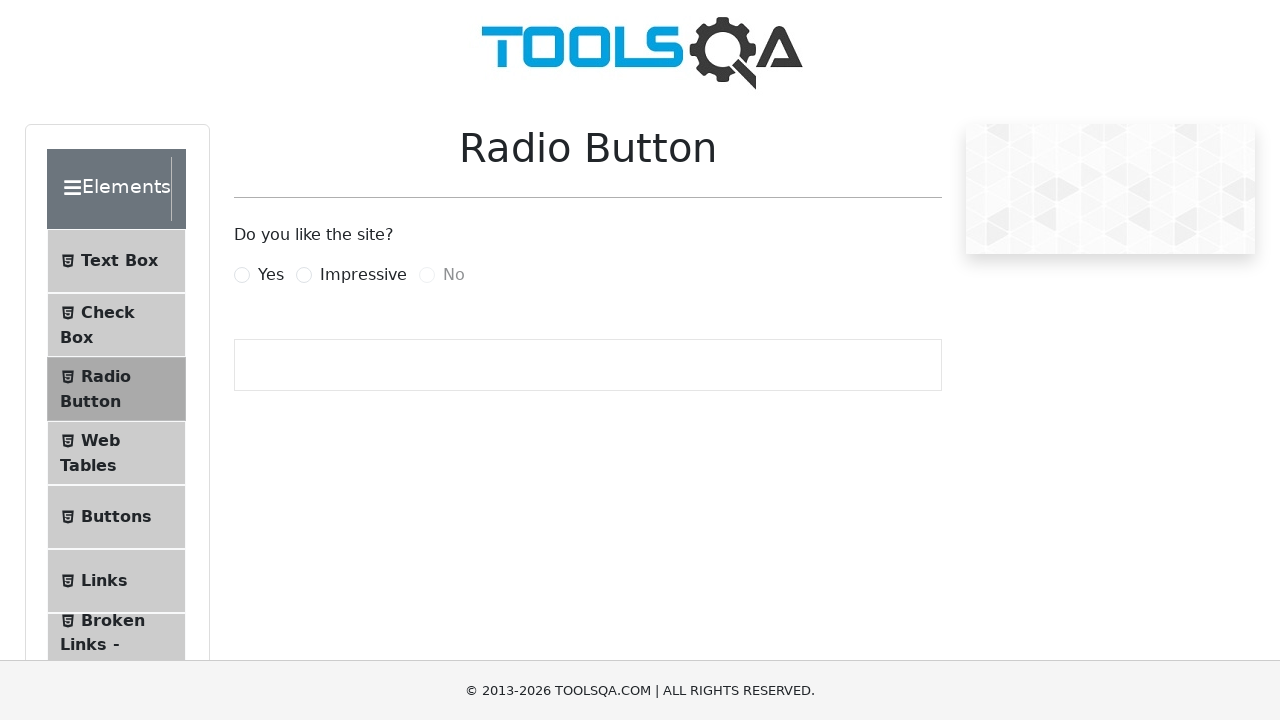

Clicked 'Yes' radio button at (271, 275) on label[for='yesRadio']
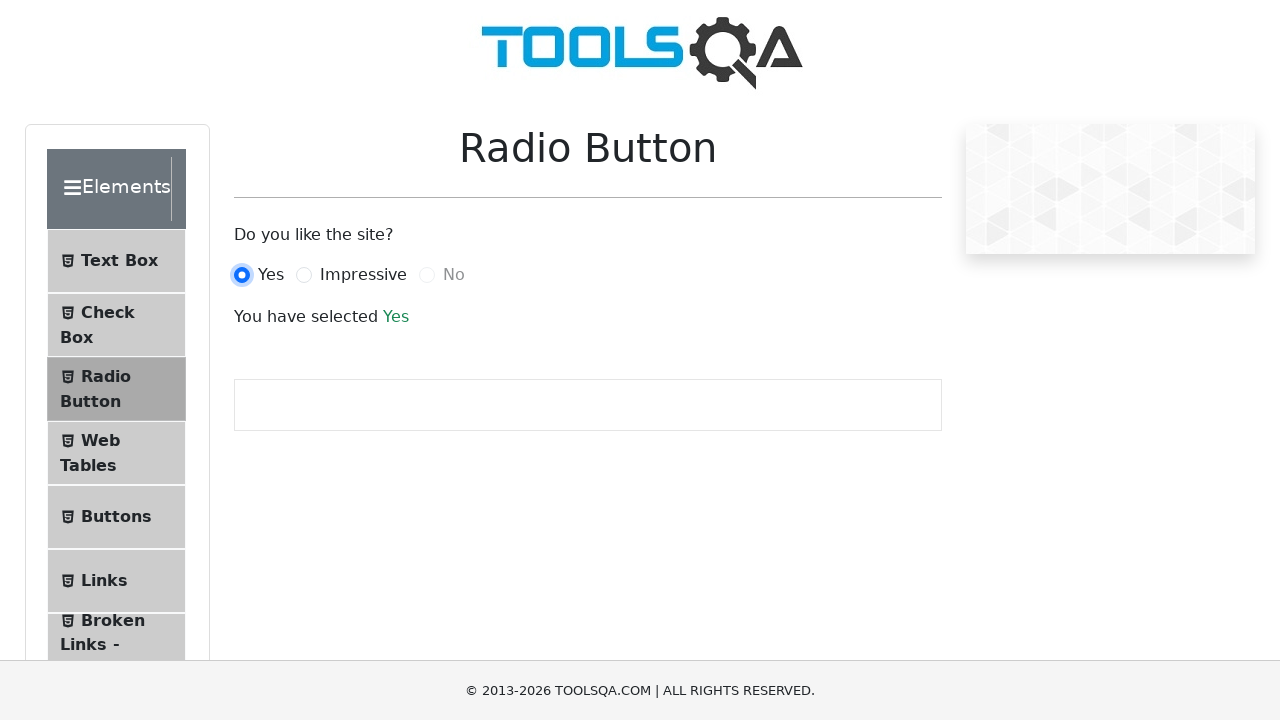

Waited 1 second for selection to register
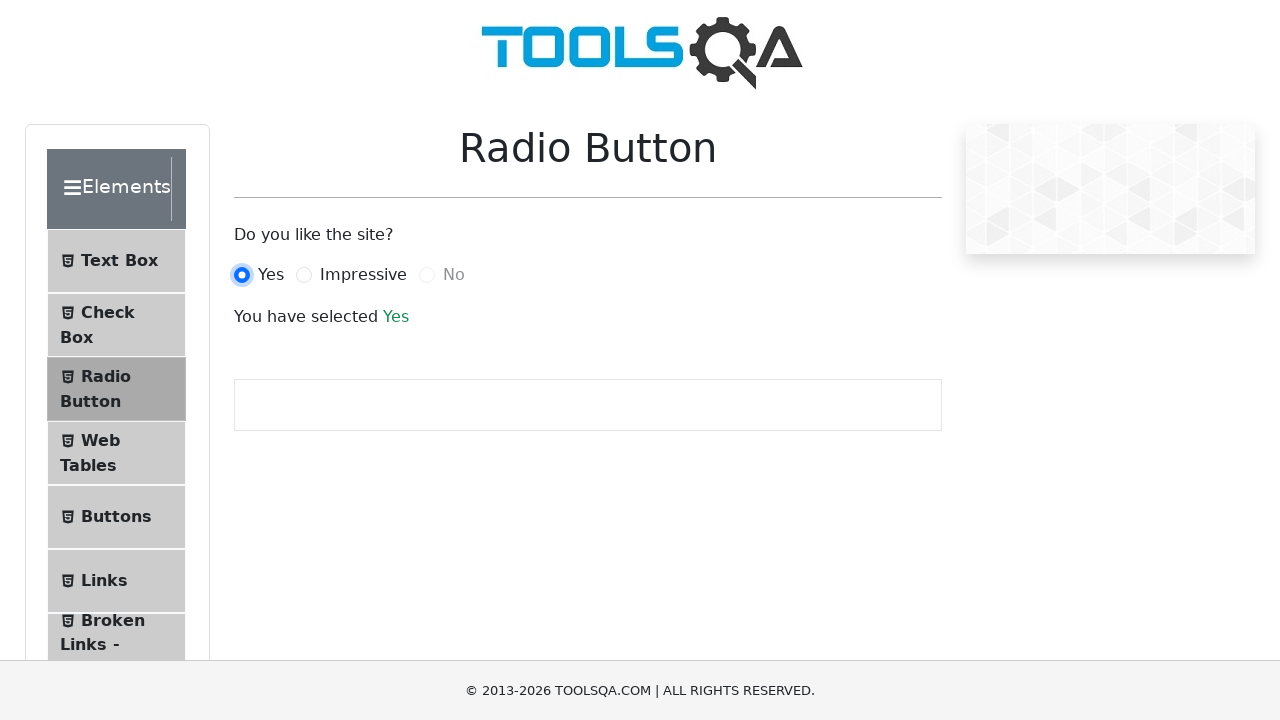

Clicked 'Impressive' radio button at (363, 275) on label[for='impressiveRadio']
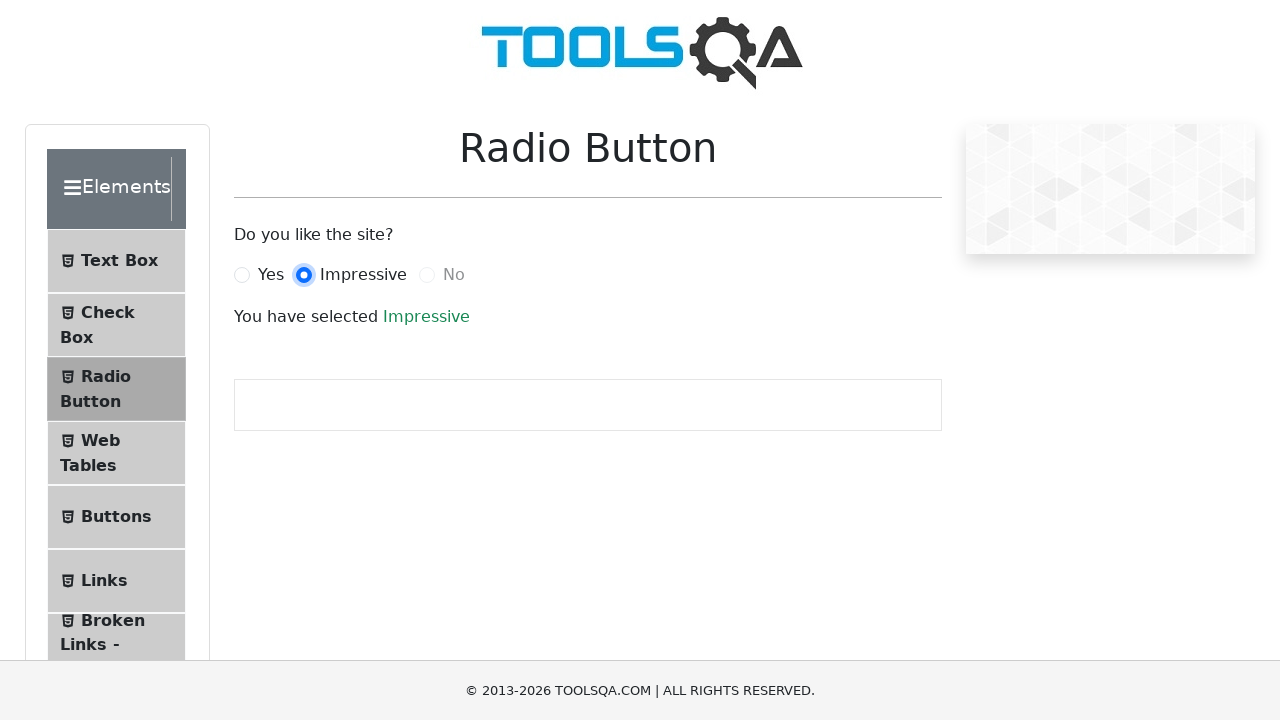

Success message appeared after radio button selection
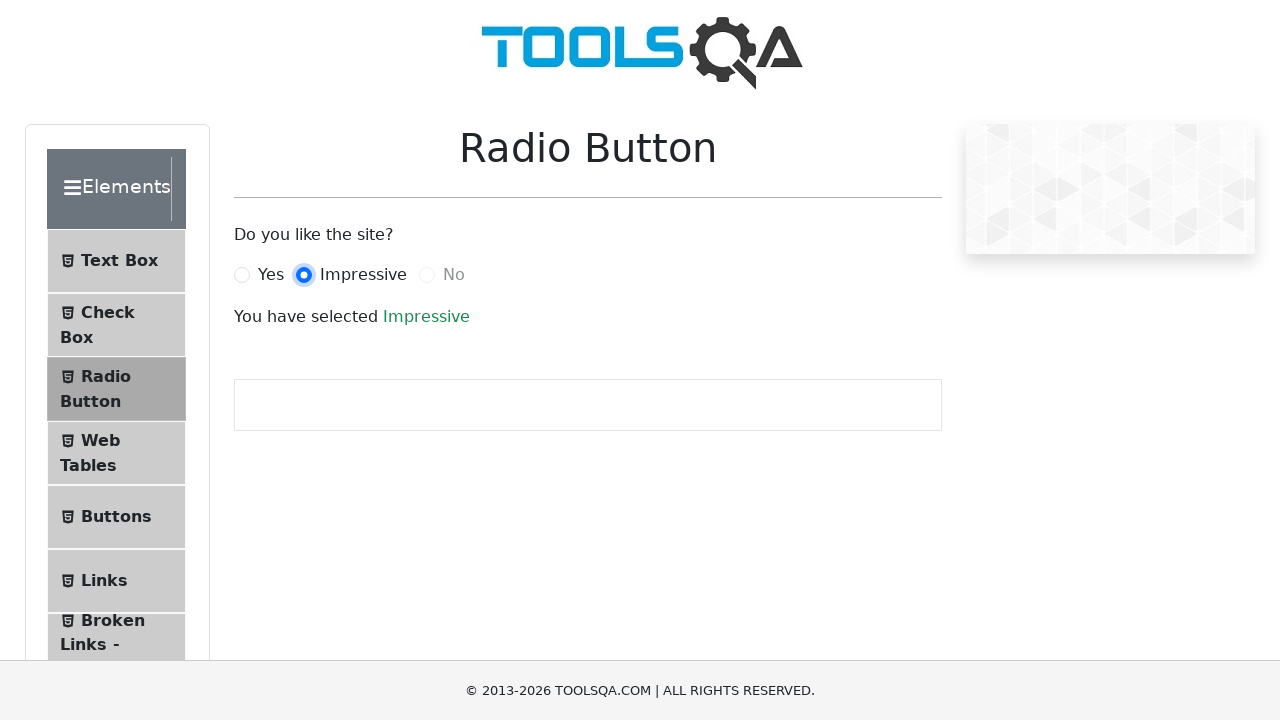

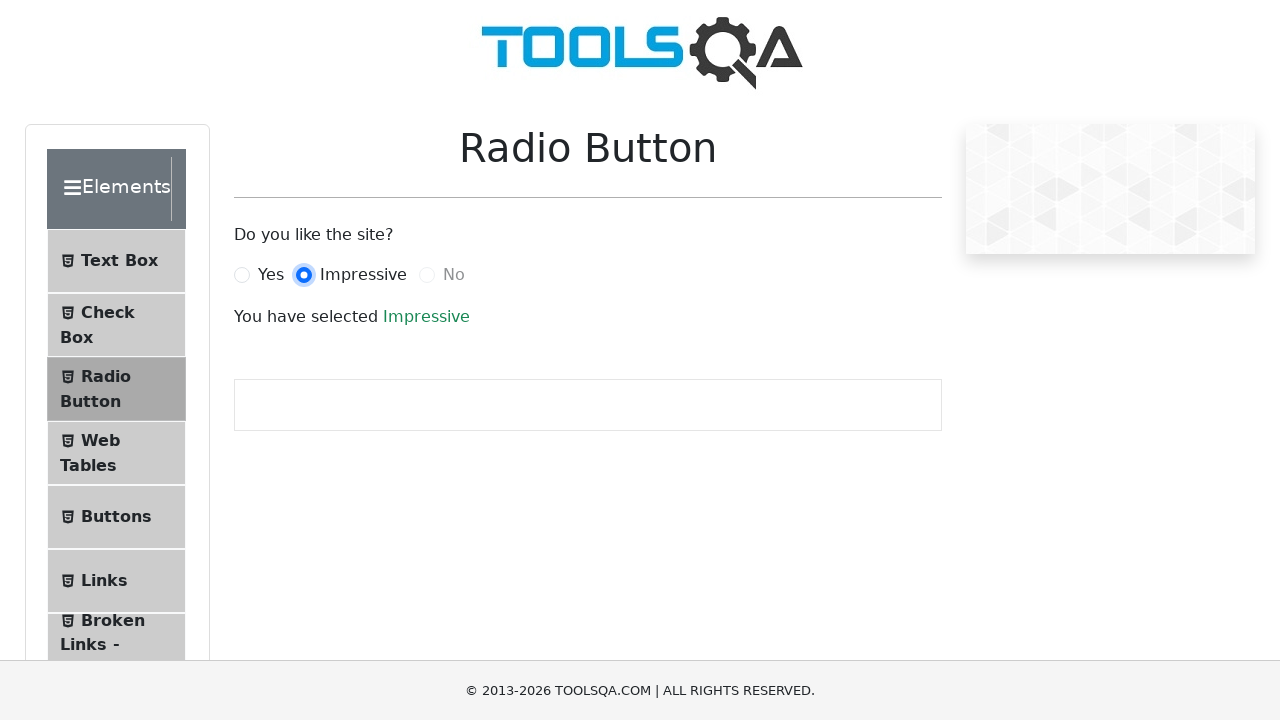